Tests checkbox and radio button selection on an automation practice page by clicking a checkbox option and selecting a radio button

Starting URL: https://rahulshettyacademy.com/AutomationPractice/

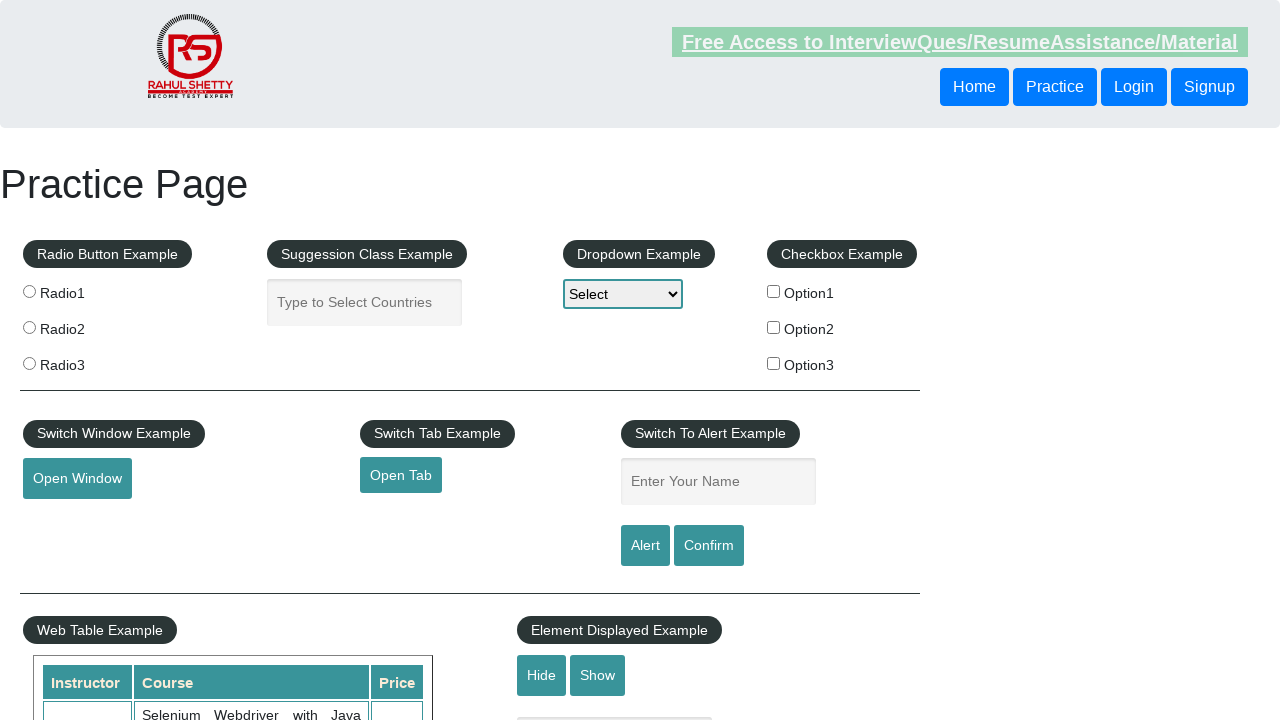

Clicked checkbox option 2 at (774, 327) on xpath=//*[contains(text(),'Checkbox')]/following-sibling::label/input[@id='check
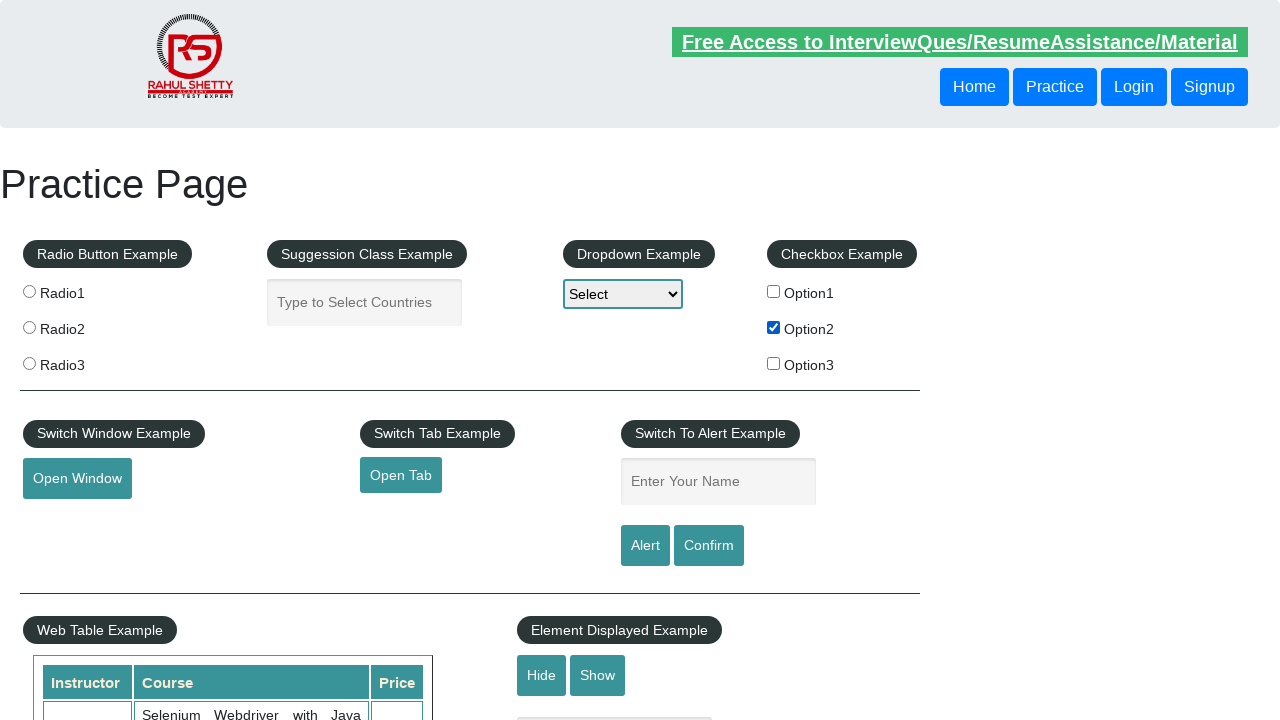

Clicked radio button option 3 at (29, 363) on xpath=//*[text()='Radio Button Example']/following-sibling::label/input[@value='
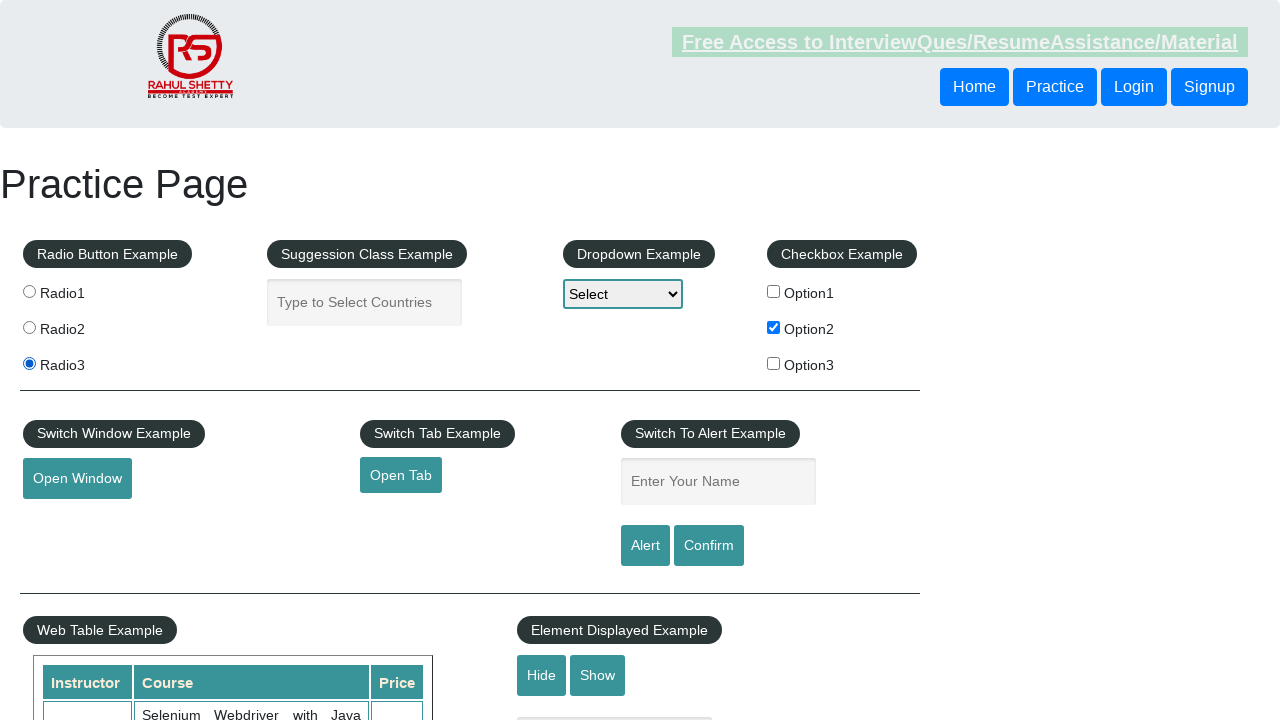

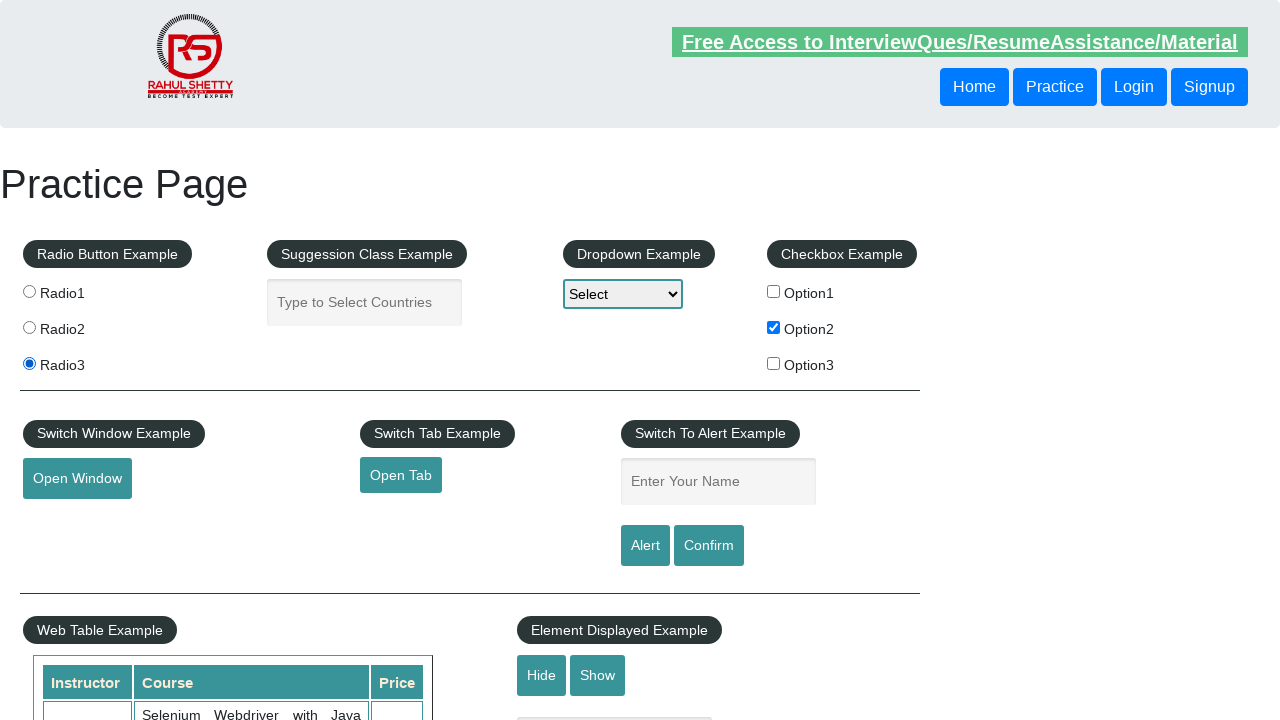